Tests drag and drop functionality by dragging column A to column B and verifying the columns swap their content

Starting URL: https://the-internet.herokuapp.com/drag_and_drop

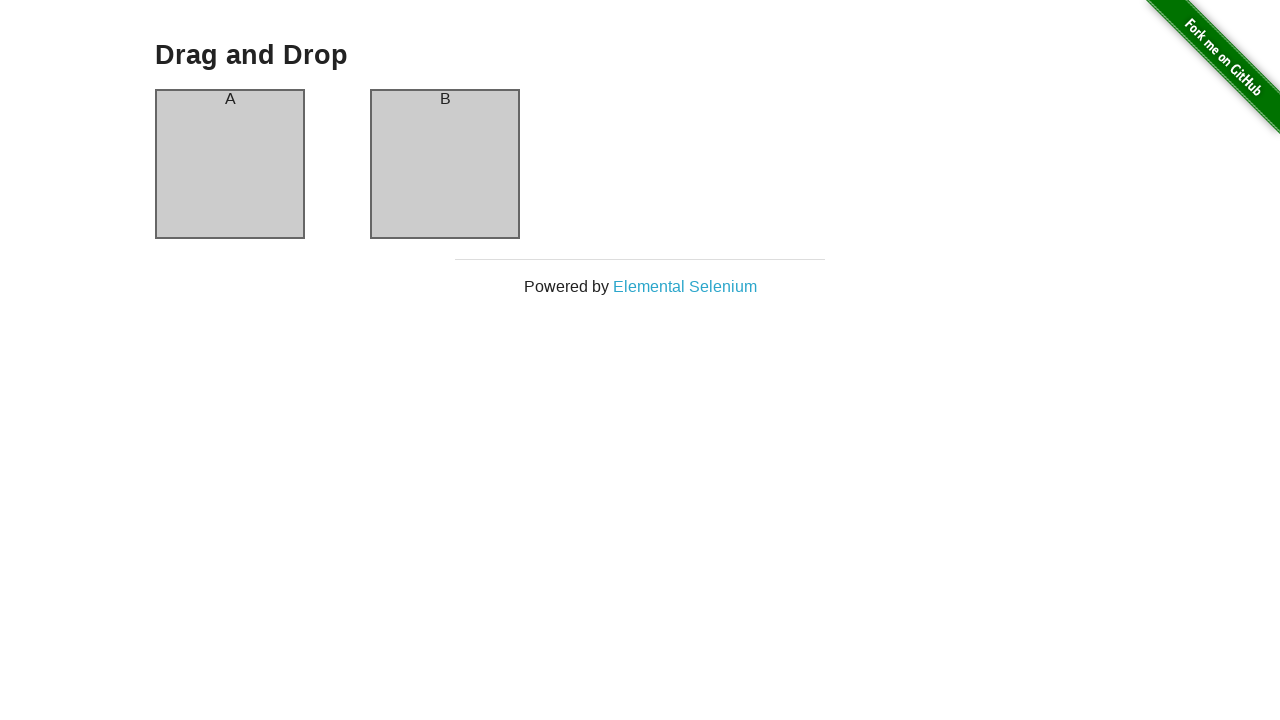

Waited for column A header to be visible
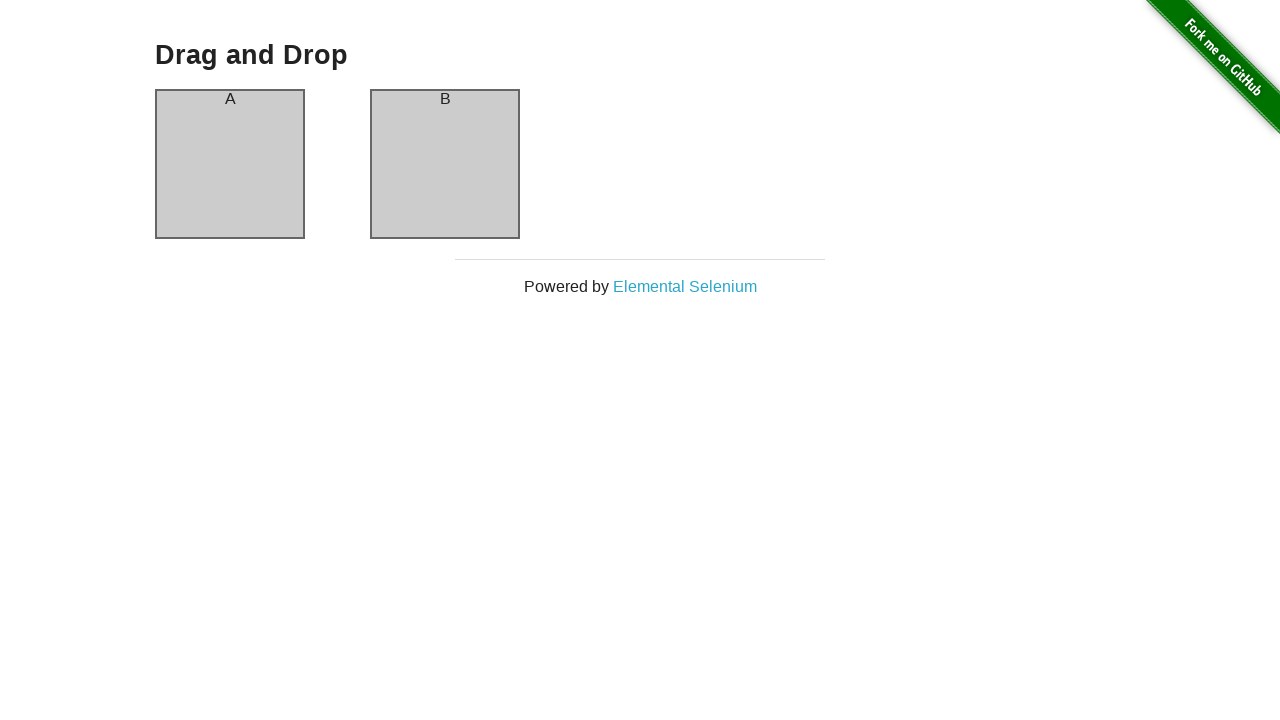

Verified column A header contains 'A'
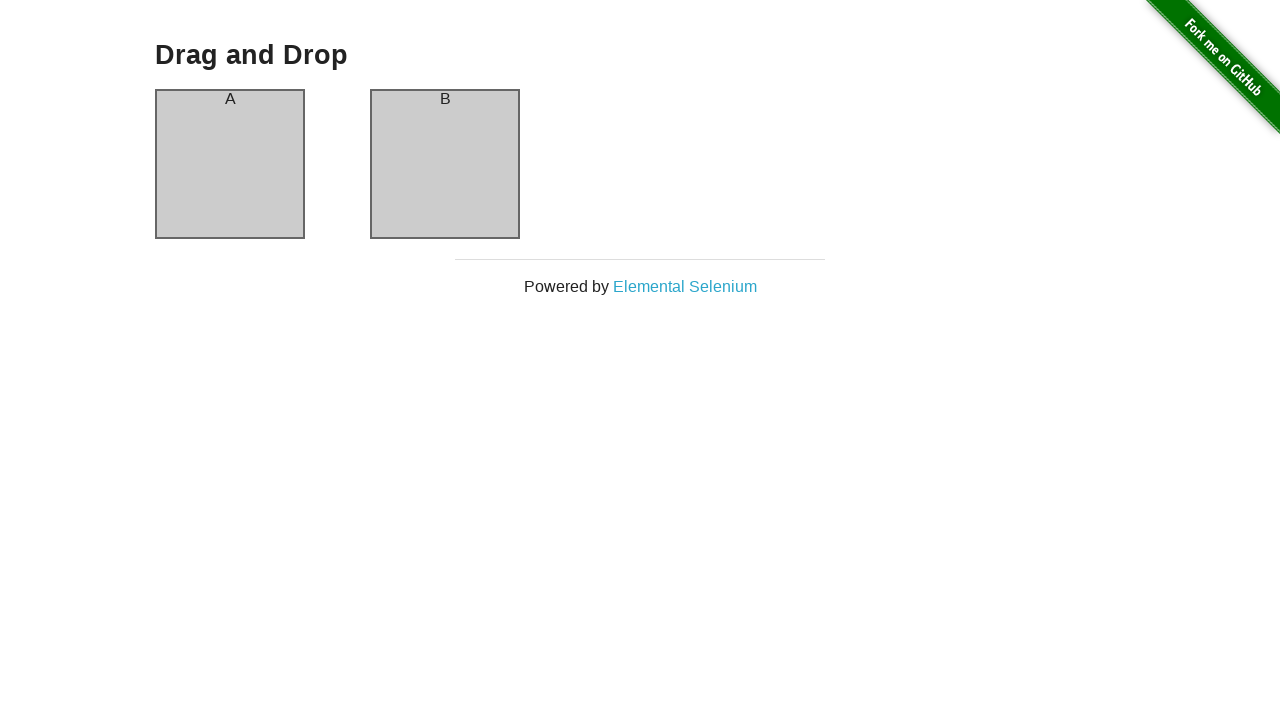

Verified column B header contains 'B'
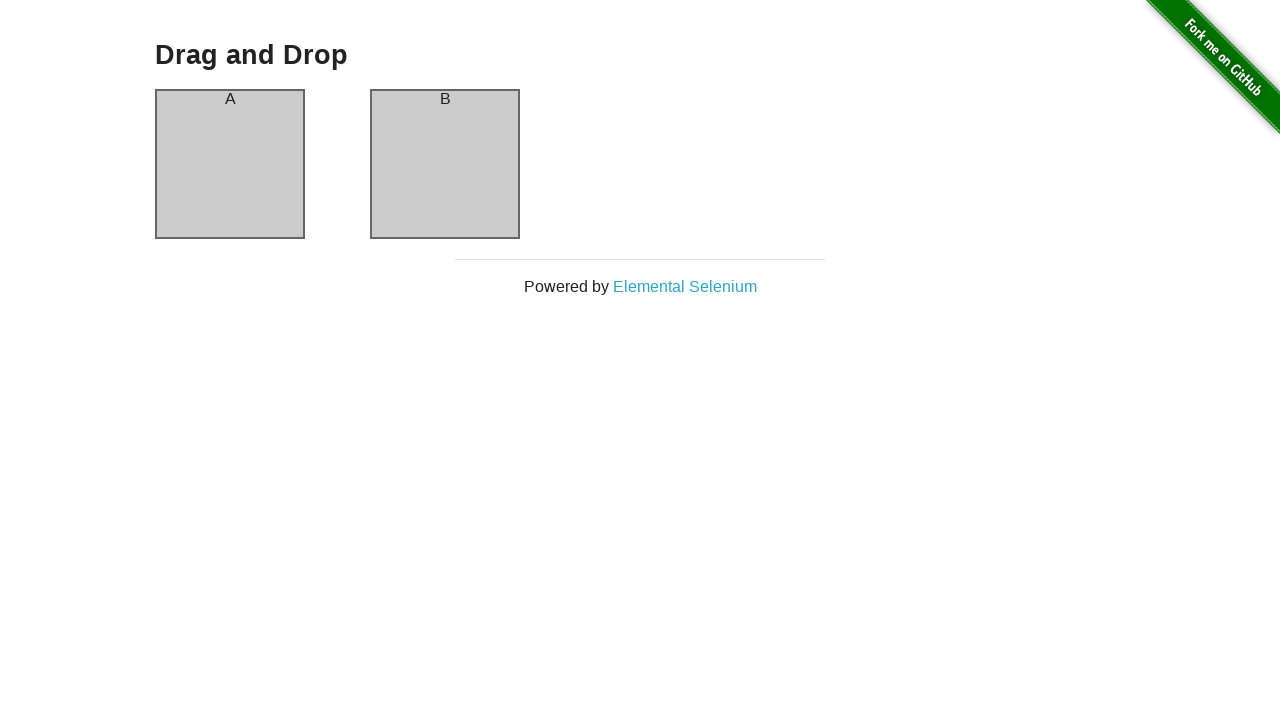

Dragged column A to column B at (445, 164)
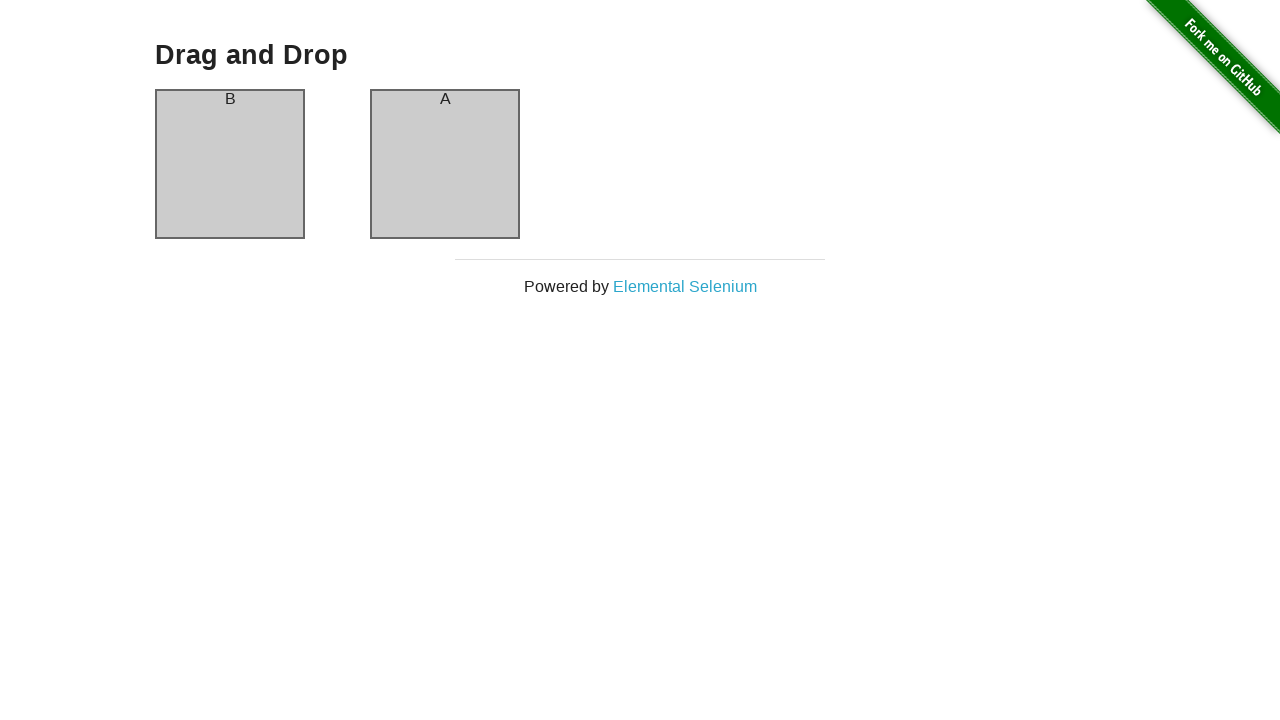

Verified column A now contains 'B' after drag and drop
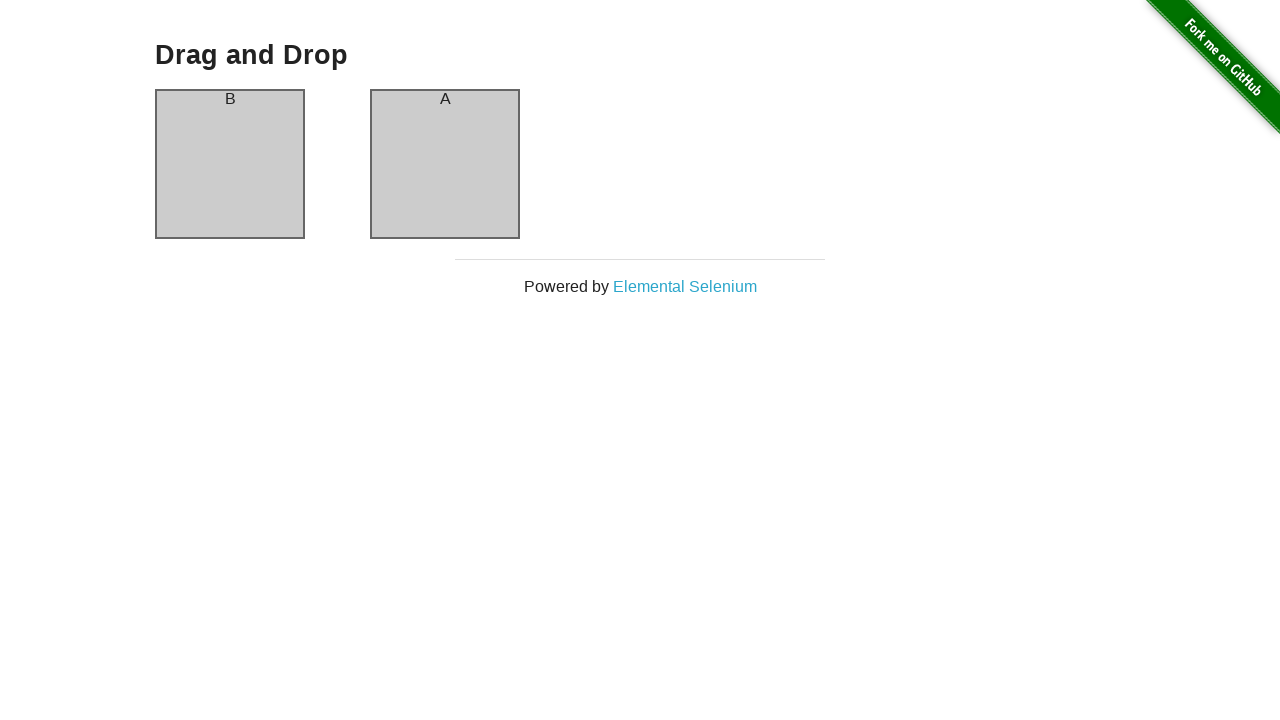

Verified column B now contains 'A' after drag and drop - columns successfully swapped
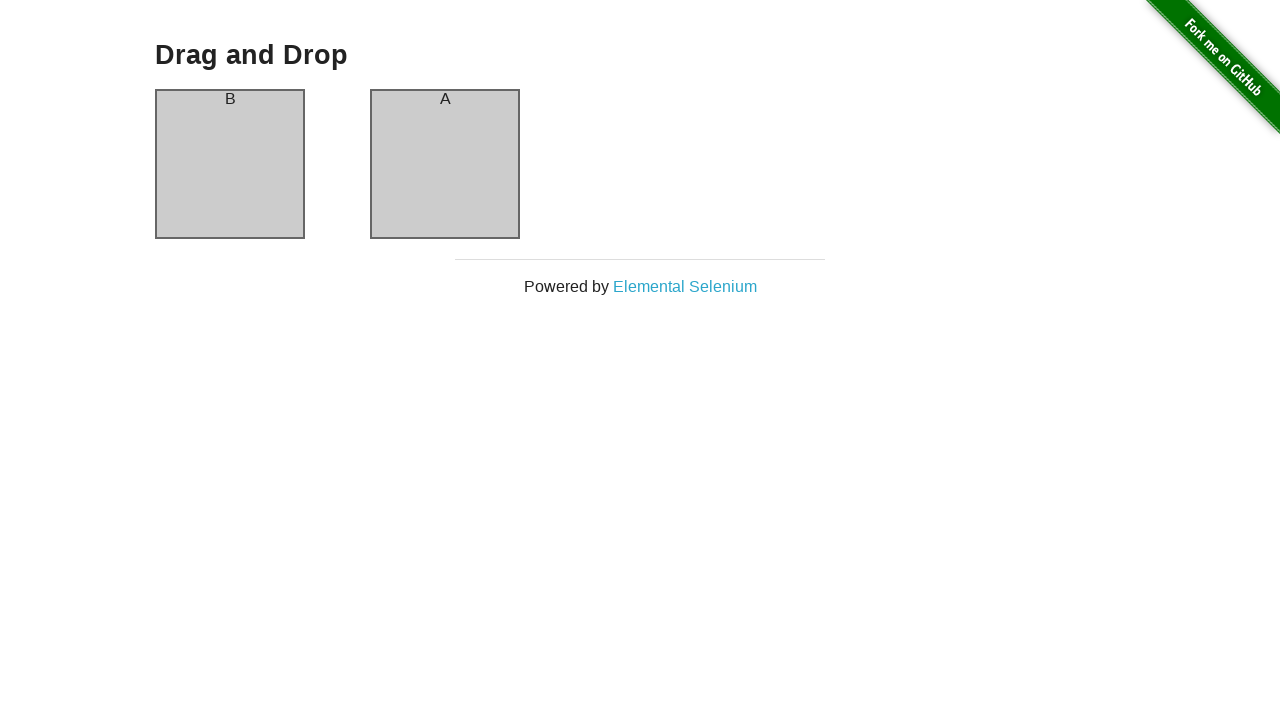

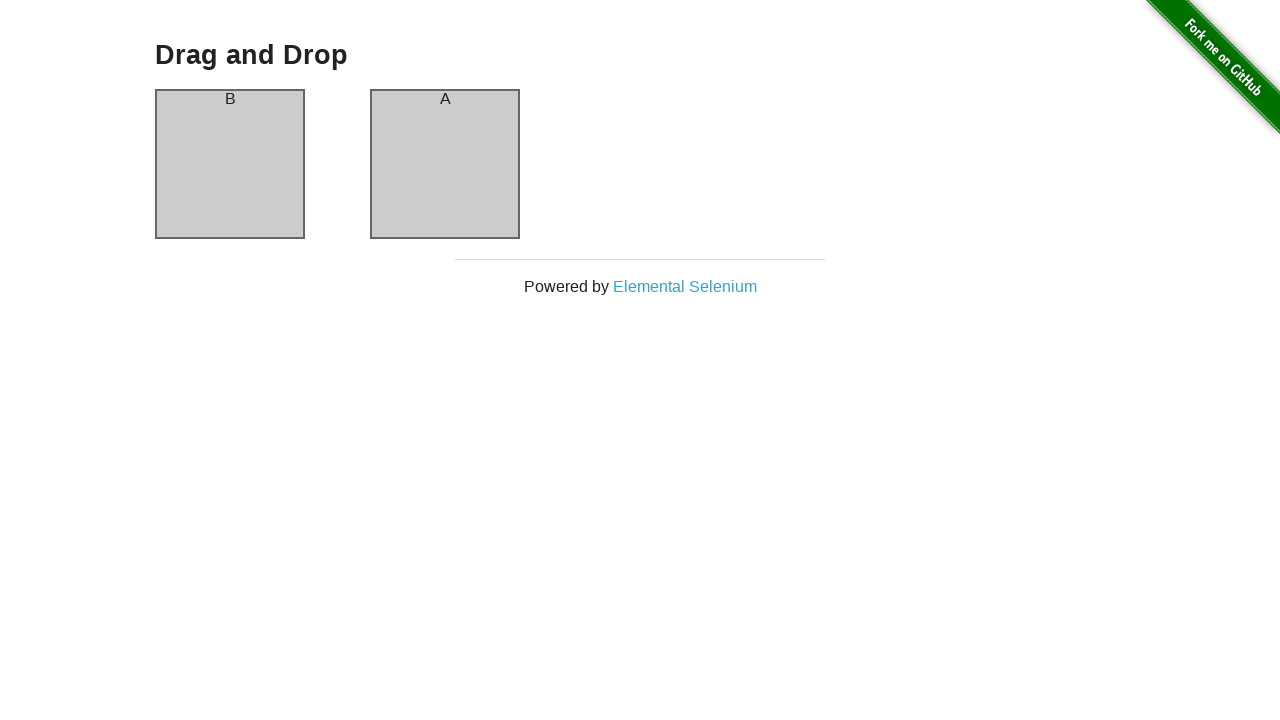